Tests switching to iframe and filling text field inside the frame

Starting URL: http://demo.automationtesting.in/Frames.html

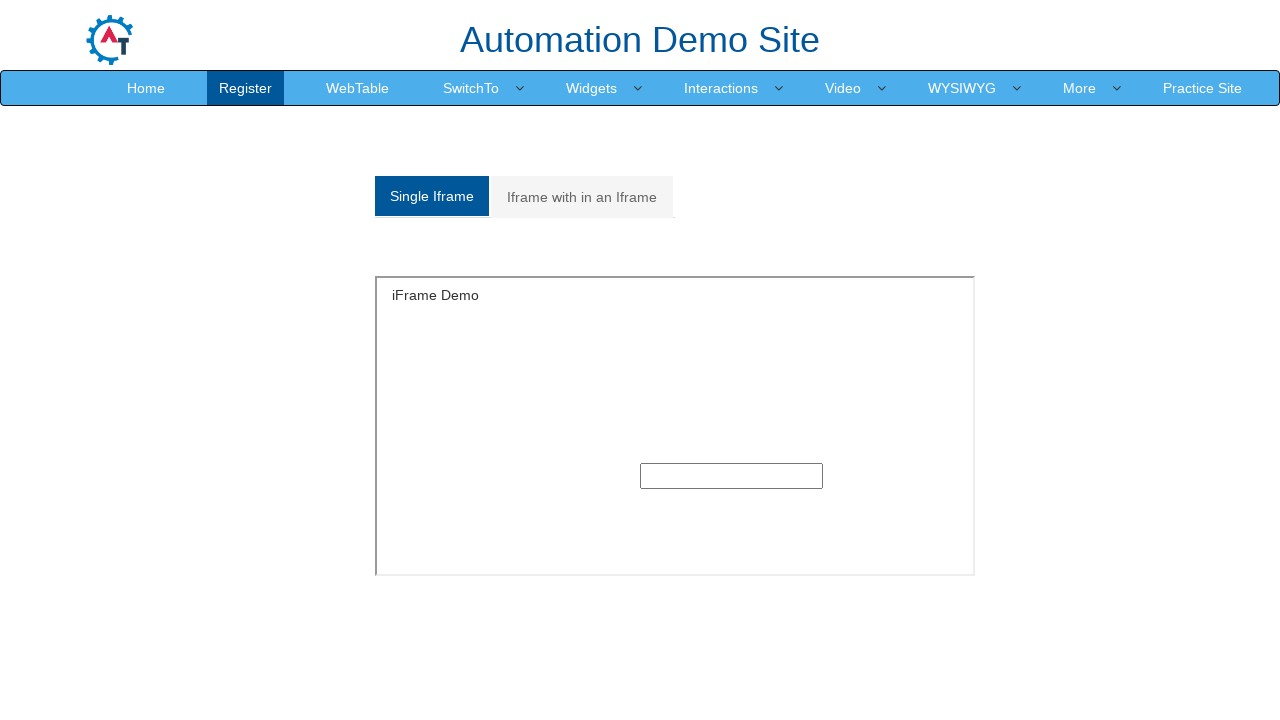

Navigated to Frames demo page
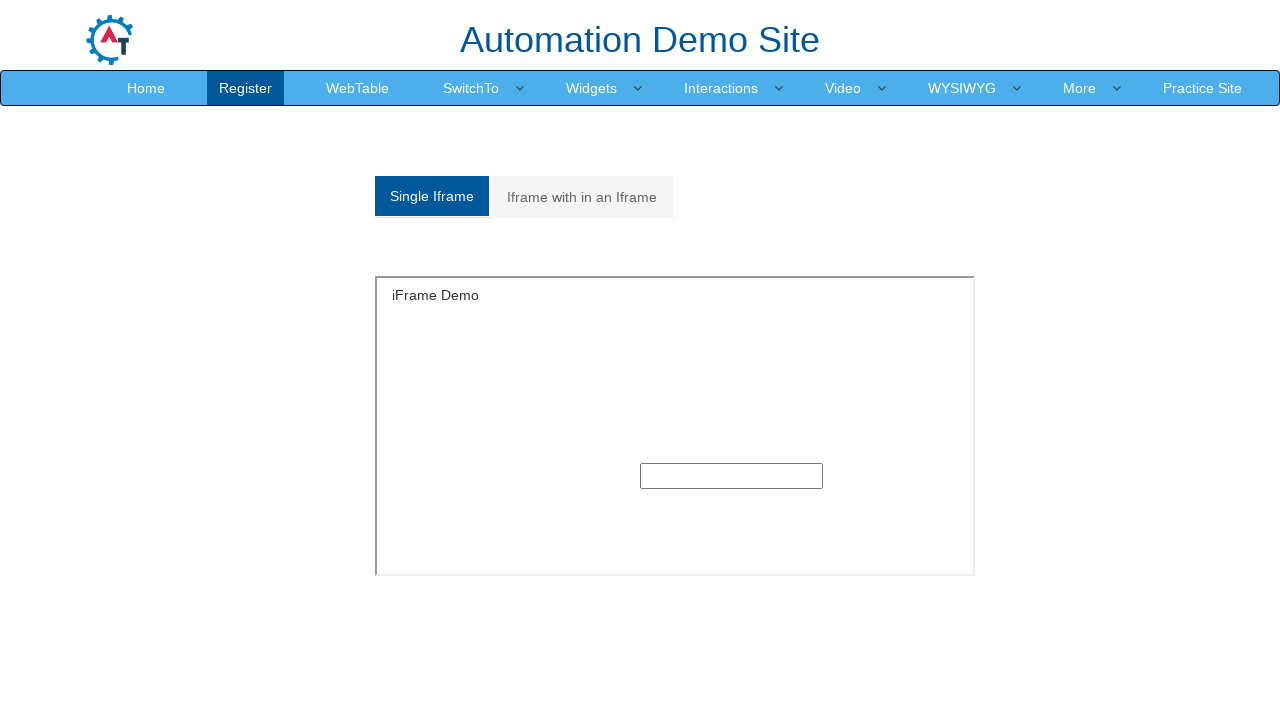

Located iframe with id 'singleframe'
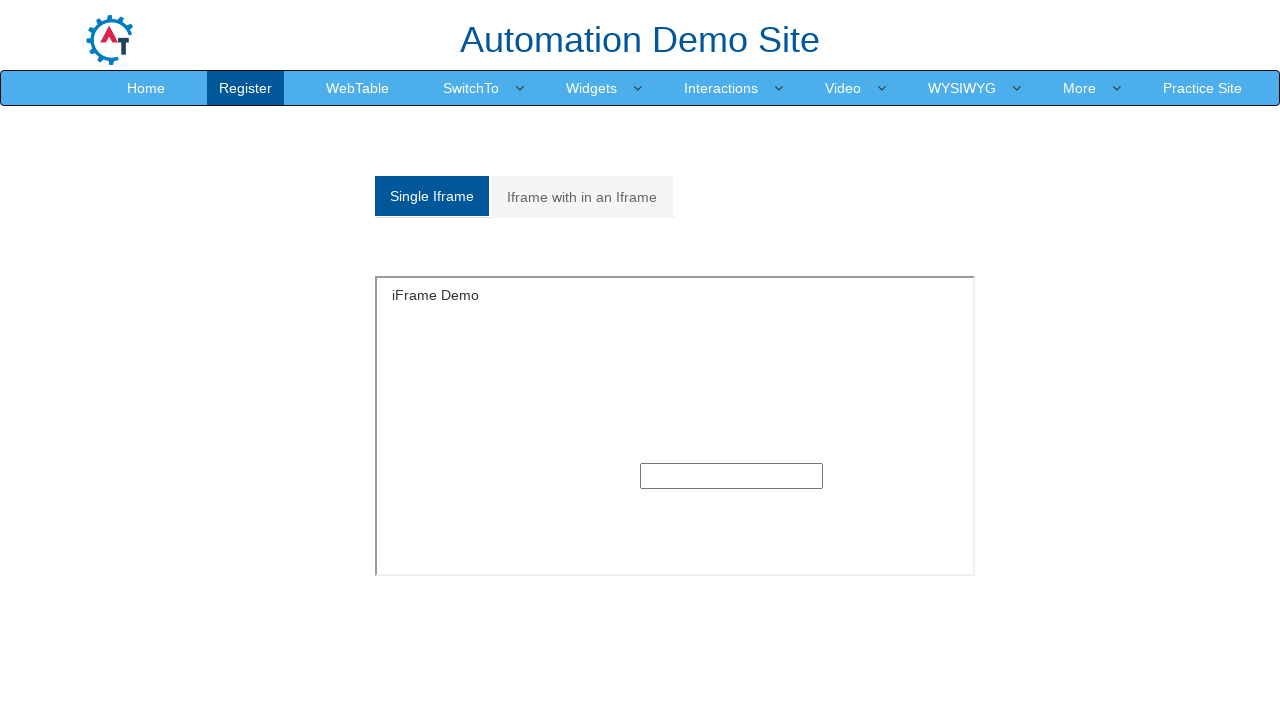

Filled text field inside iframe with 'Mahe' on #singleframe >> internal:control=enter-frame >> xpath=//input[@type='text']
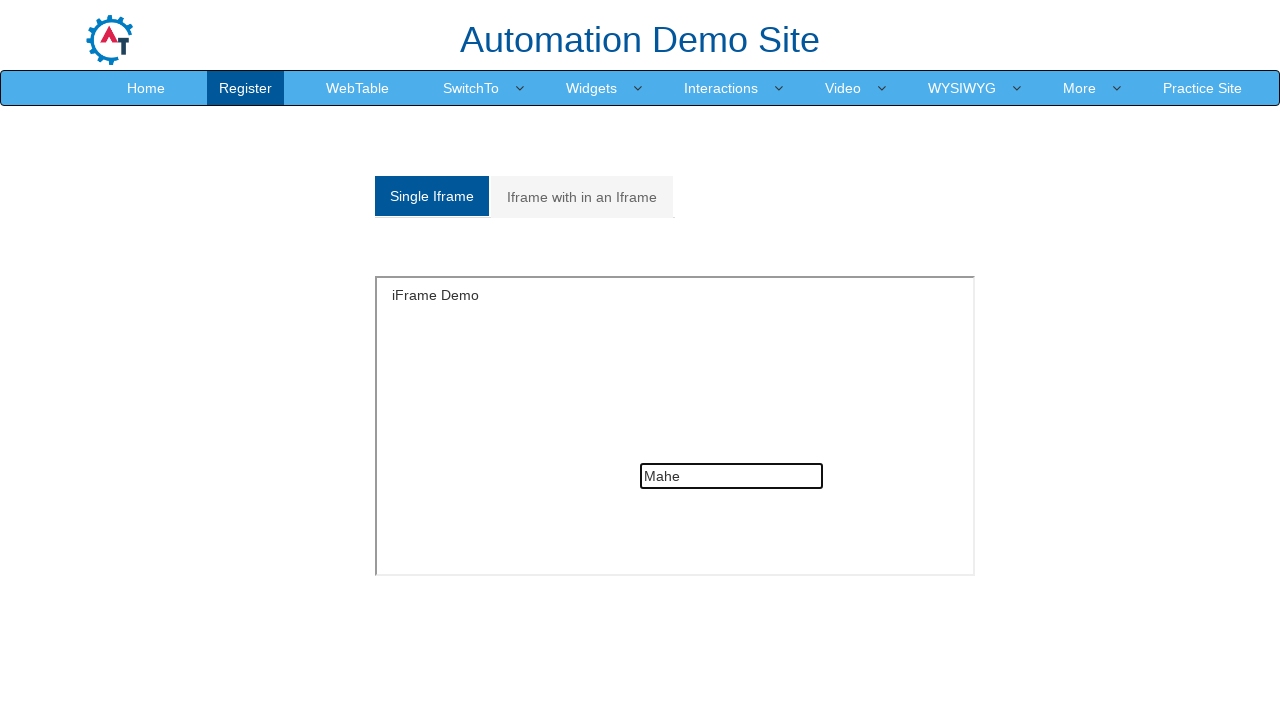

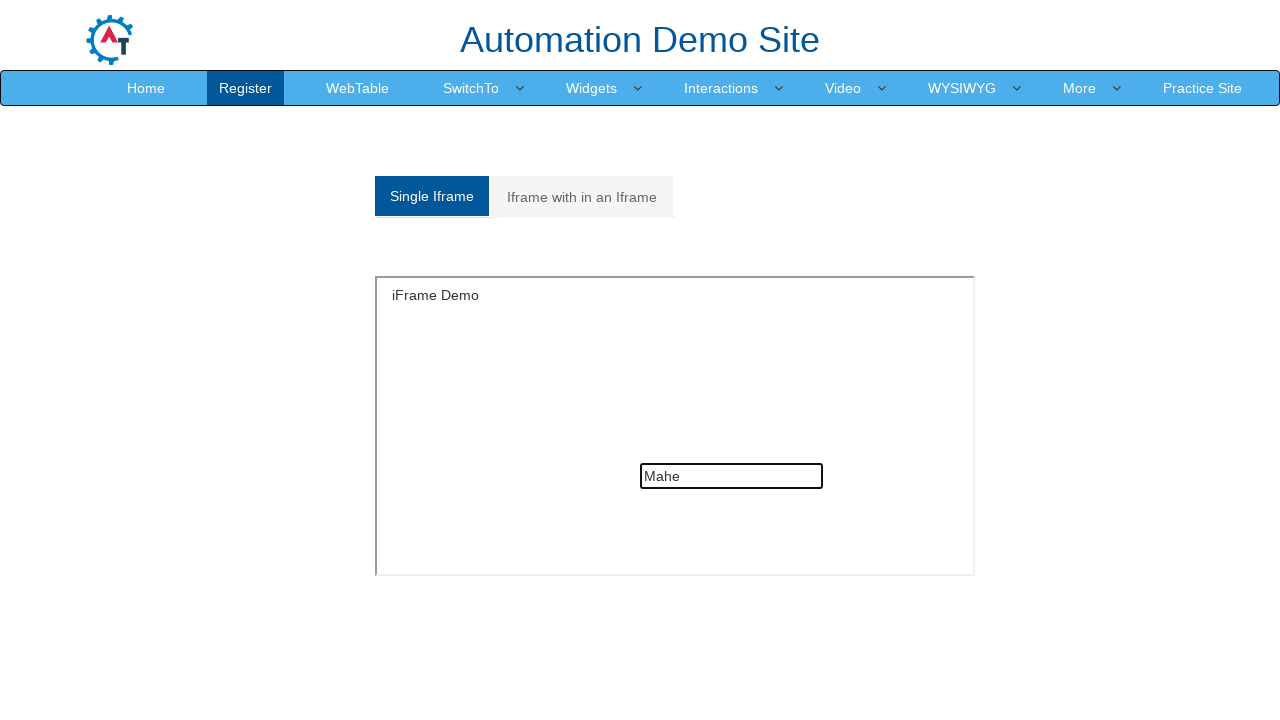